Navigates to VWO application page and verifies the page loads by checking the page title is accessible.

Starting URL: https://app.vwo.com

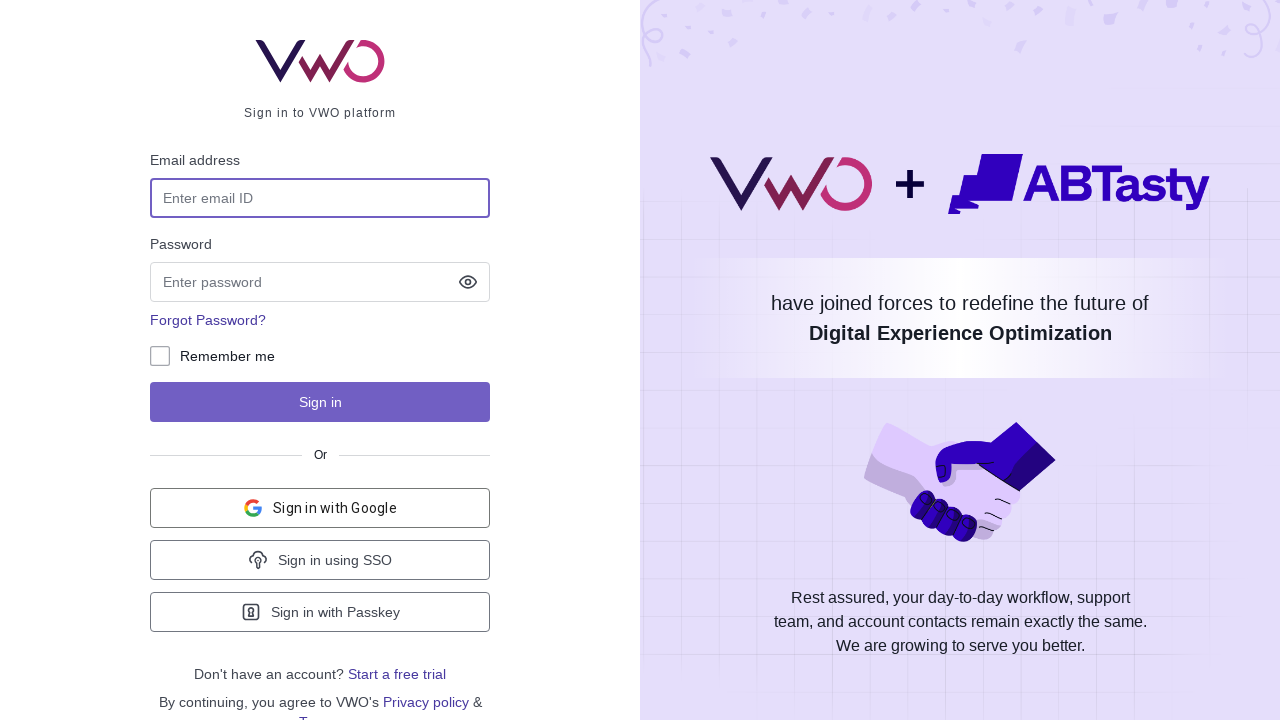

Navigated to VWO application at https://app.vwo.com
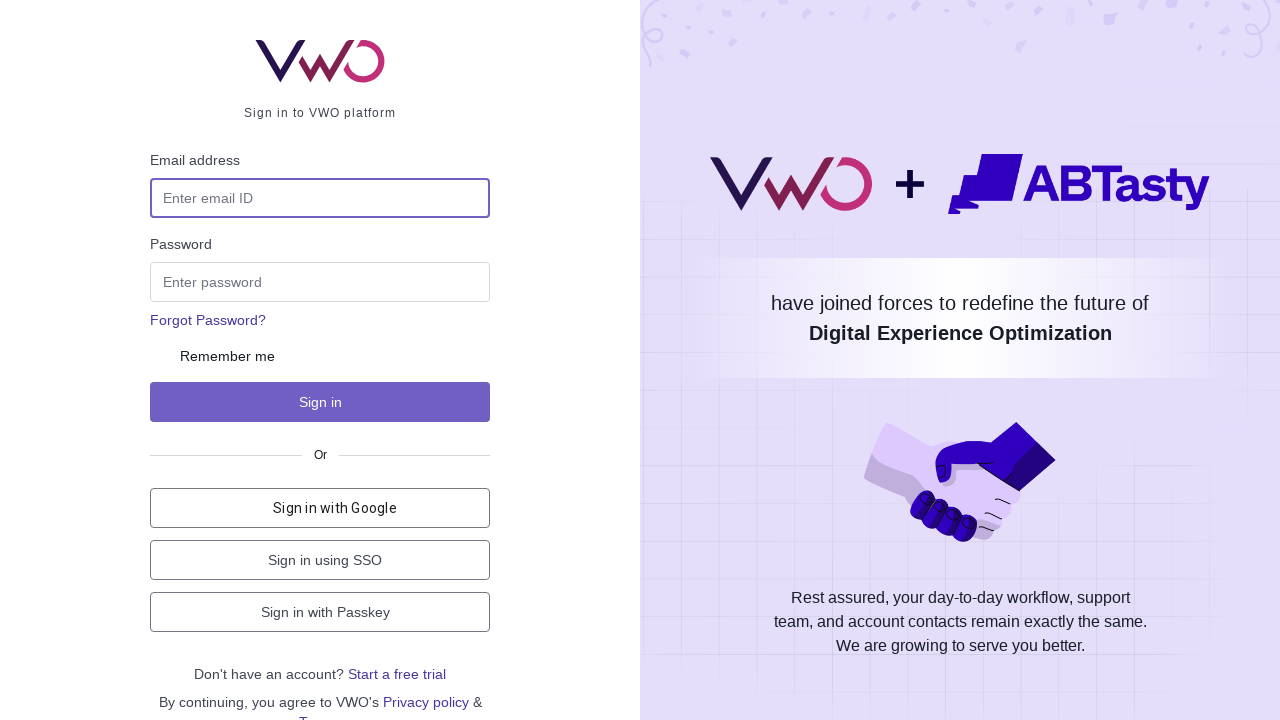

Page reached domcontentloaded state
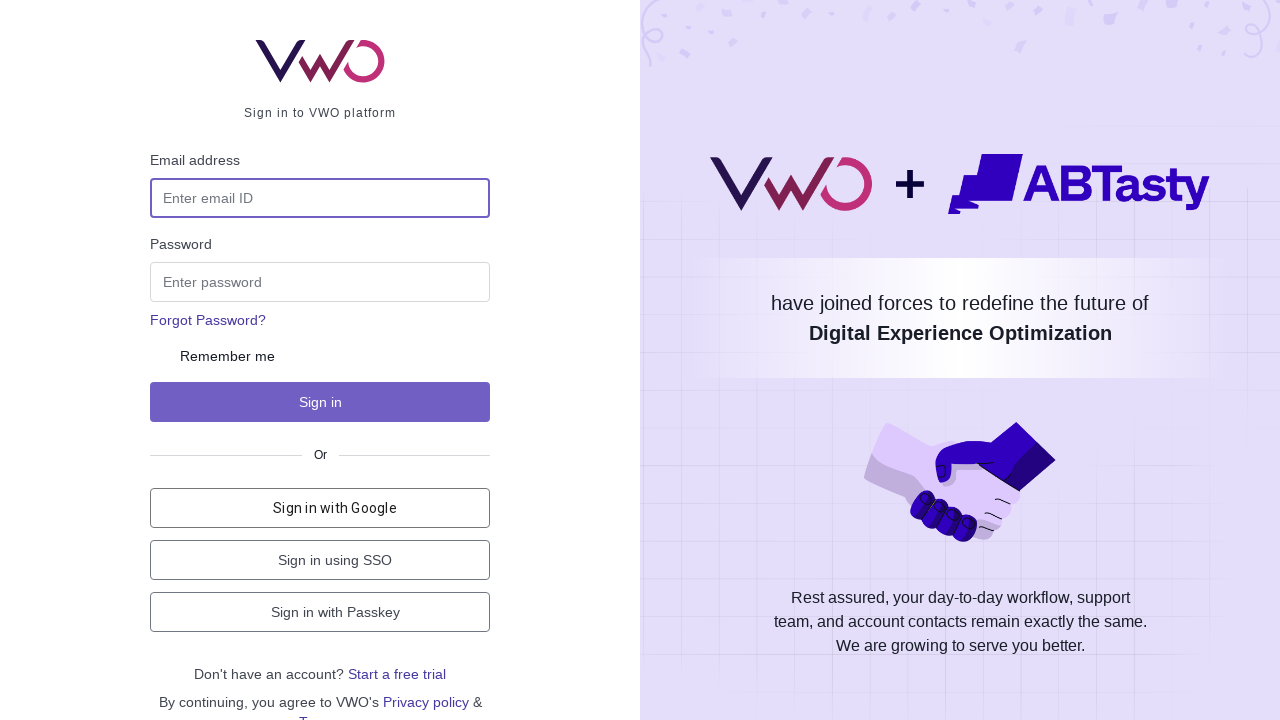

Retrieved page title: Login - VWO
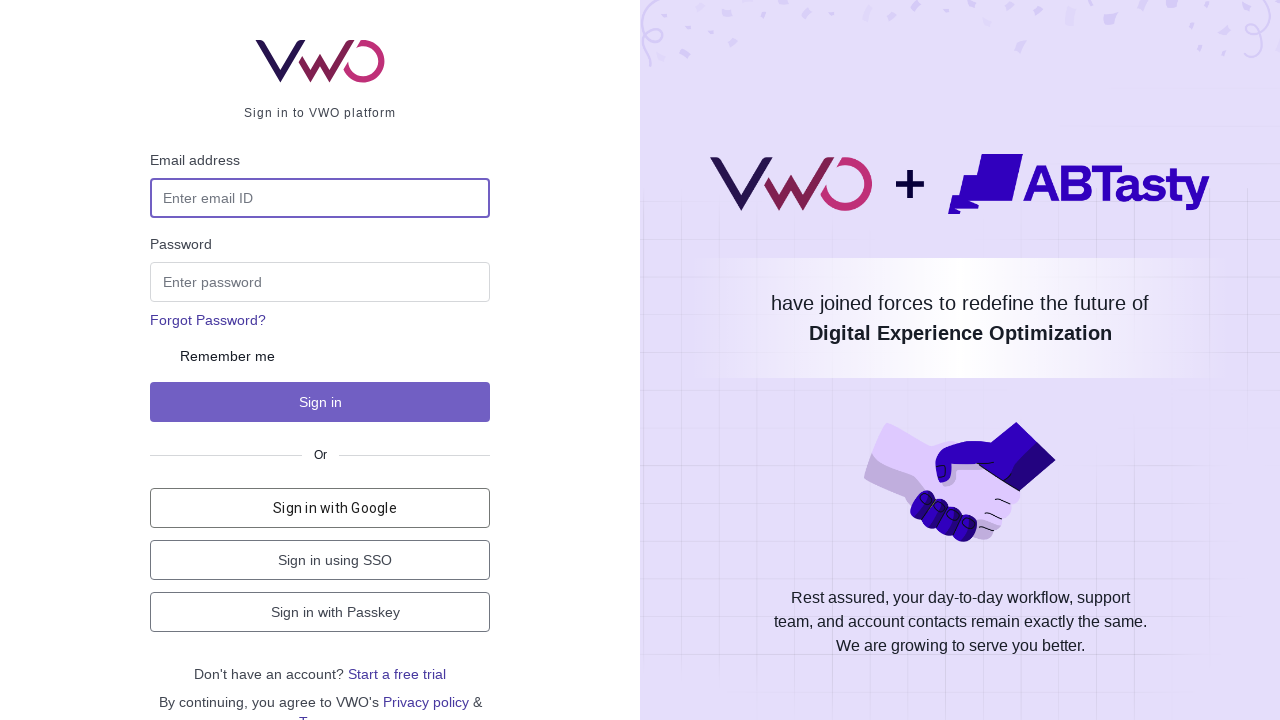

Verified page title is not None
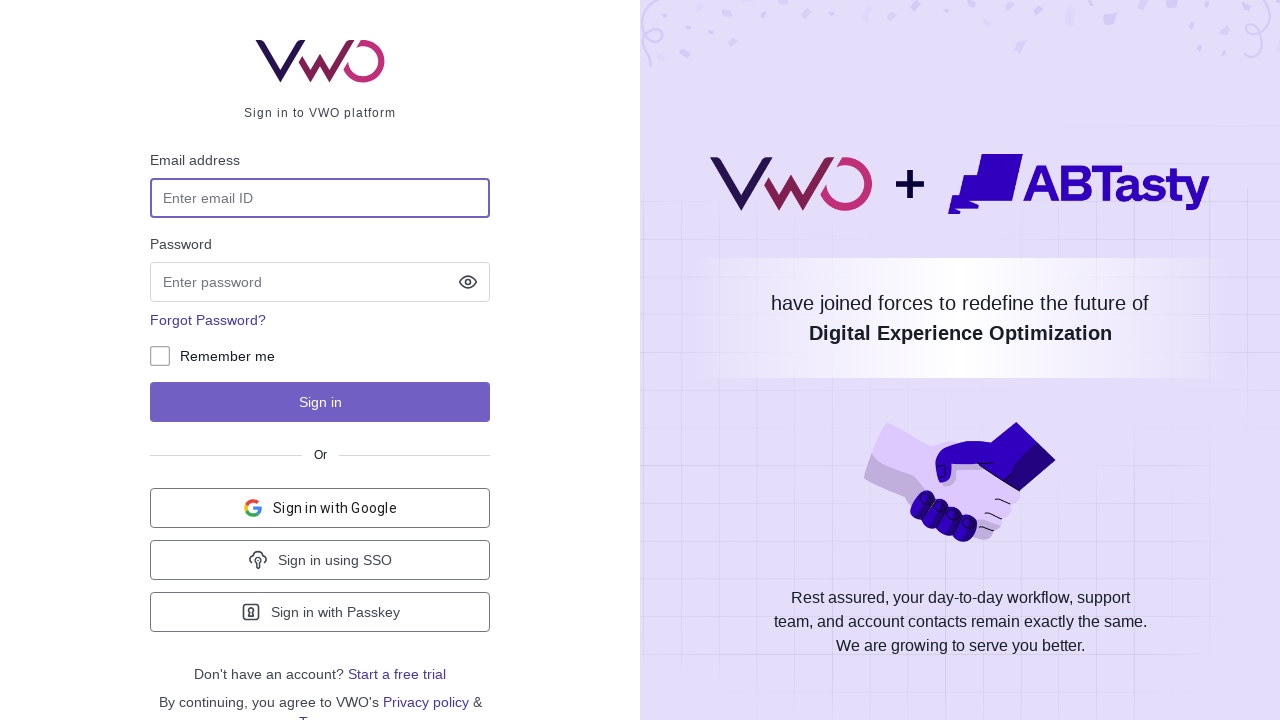

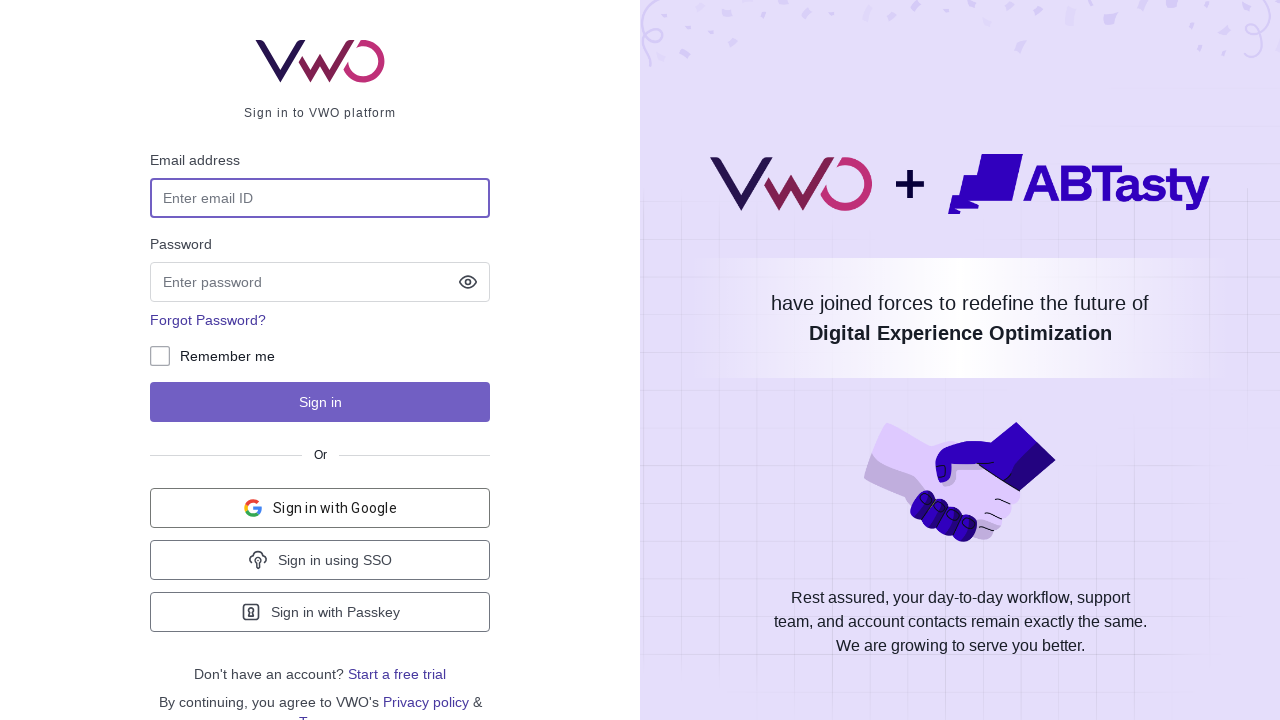